Tests multiple window switching by opening Google, Facebook, and Lazada links and verifying navigation between them

Starting URL: https://automationfc.github.io/basic-form/index.html

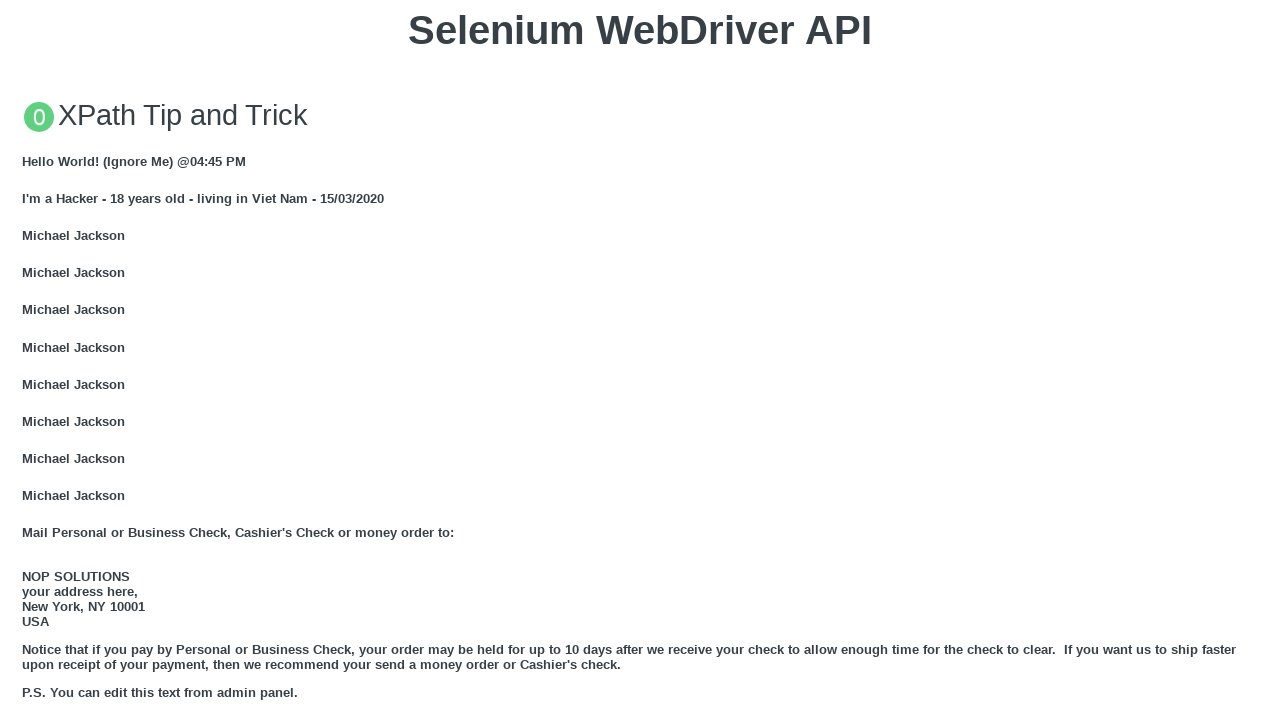

Clicked Google link to open new window/tab at (56, 360) on xpath=//a[text()='GOOGLE']
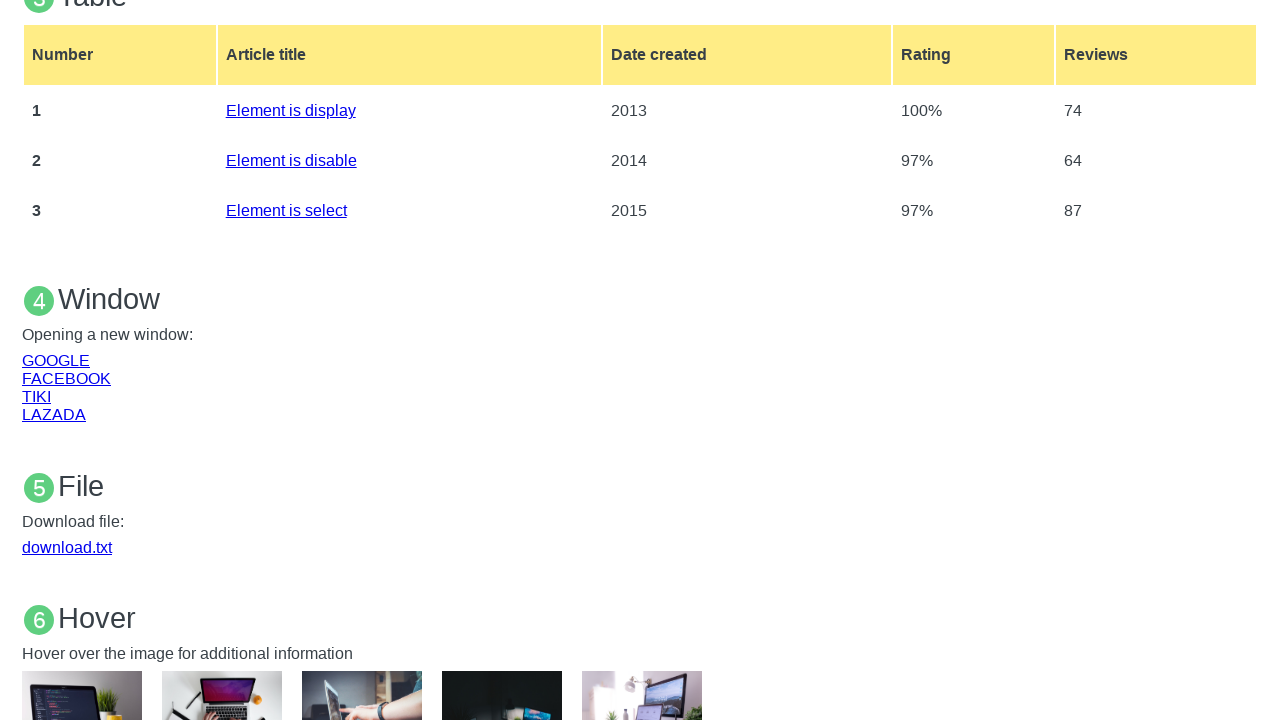

Waited 2 seconds for Google page to load
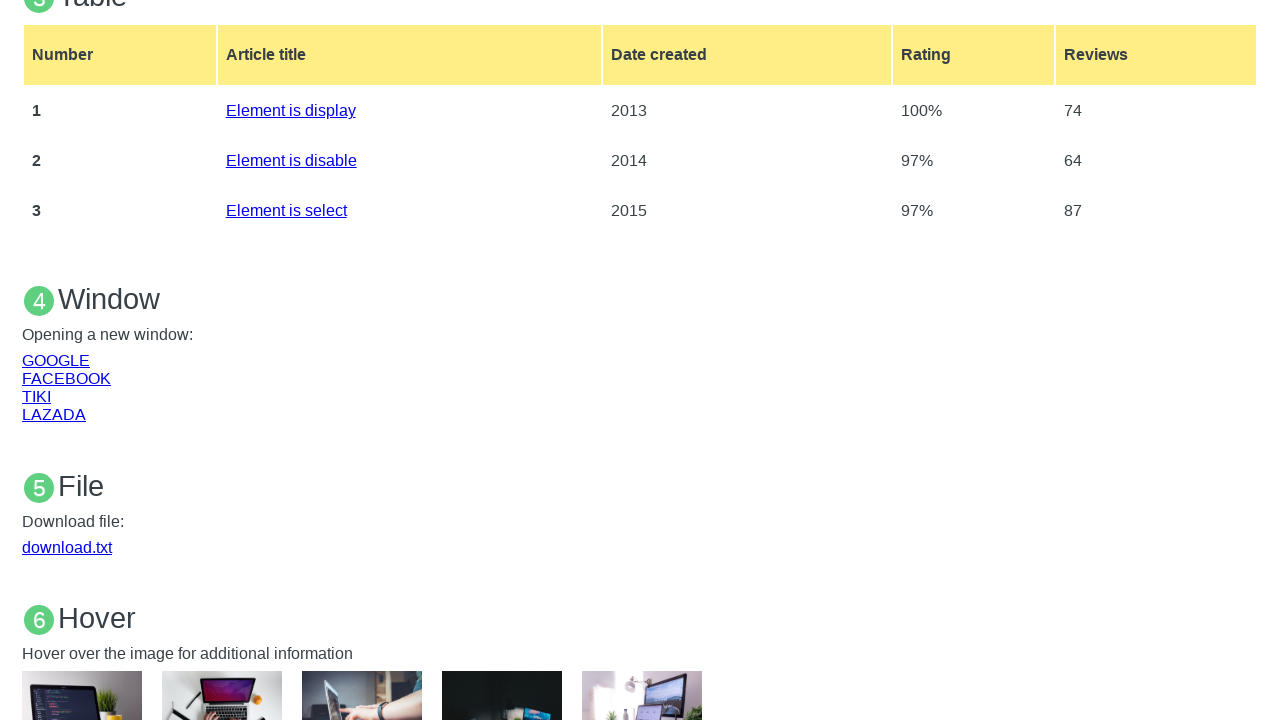

Switched back to original page
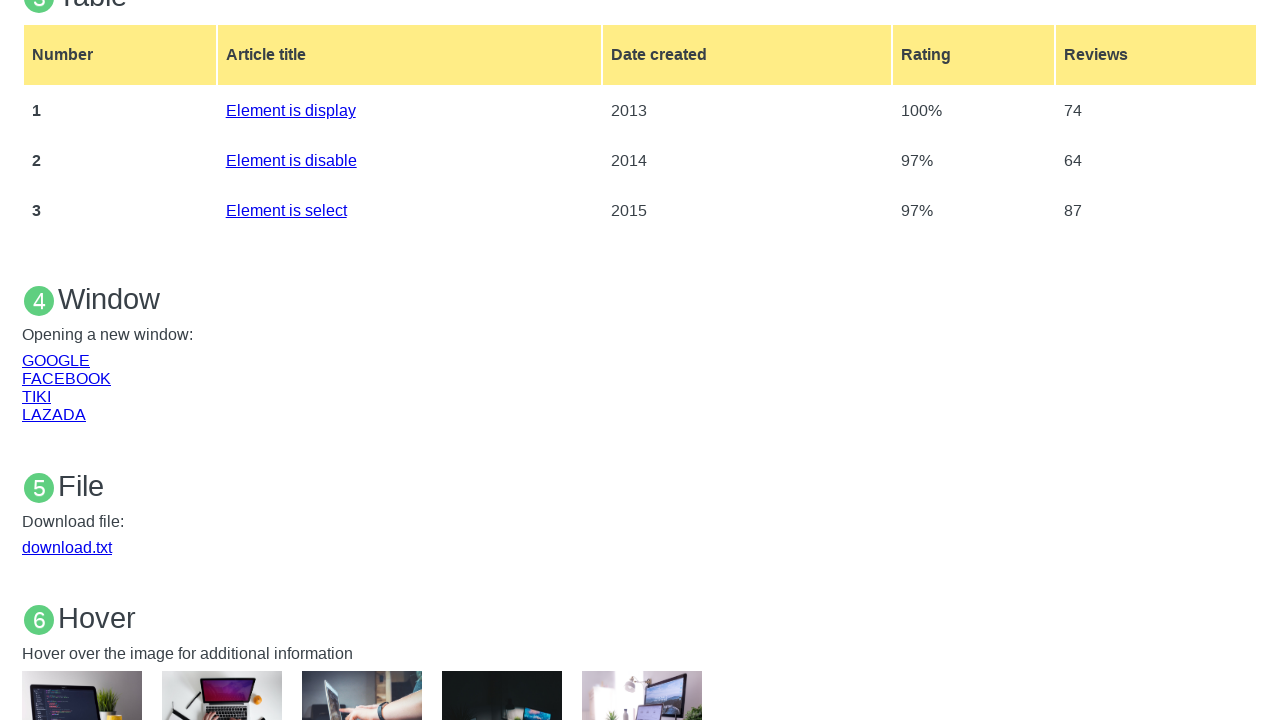

Clicked Facebook link to open new window/tab at (66, 378) on xpath=//a[text()='FACEBOOK']
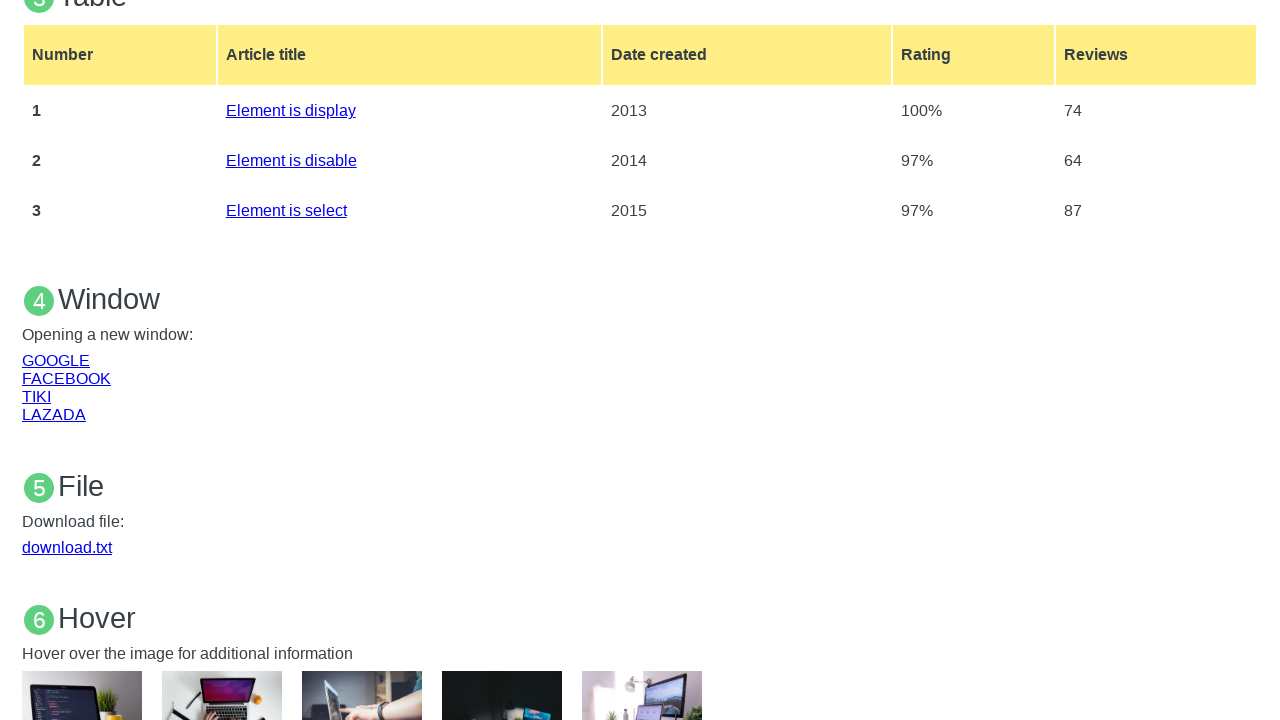

Waited 2 seconds for Facebook page to load
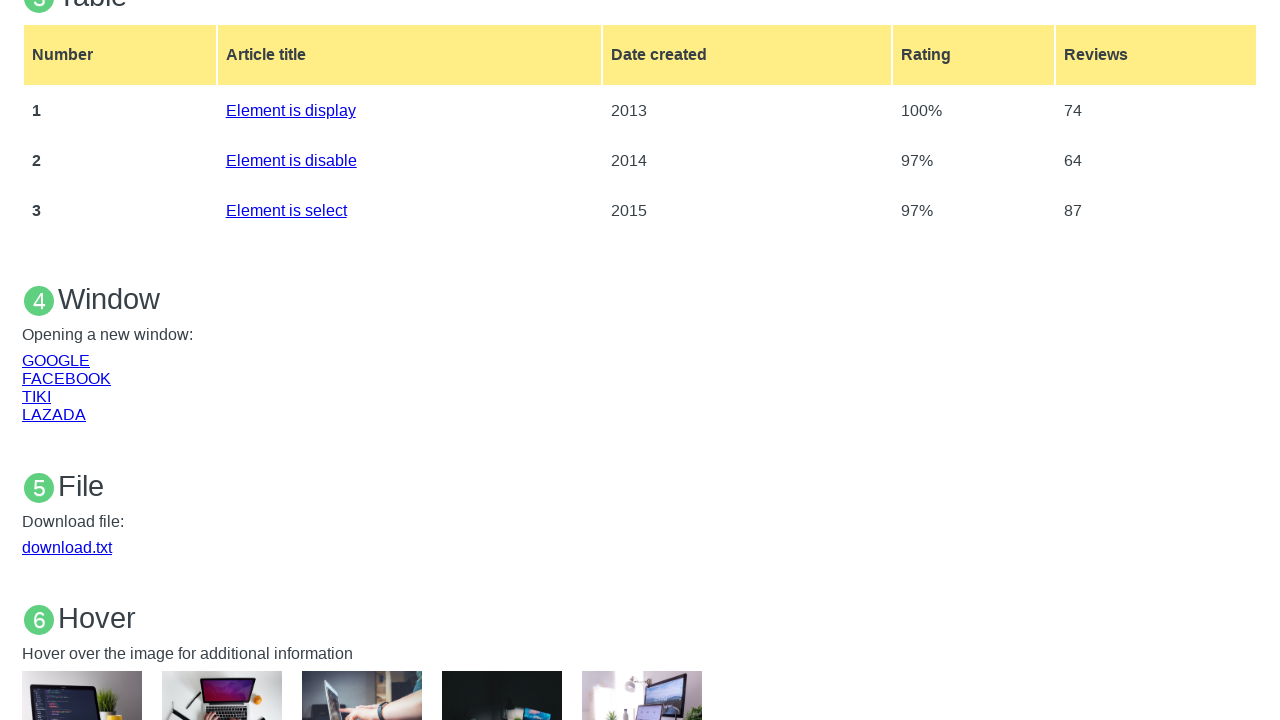

Switched back to original page
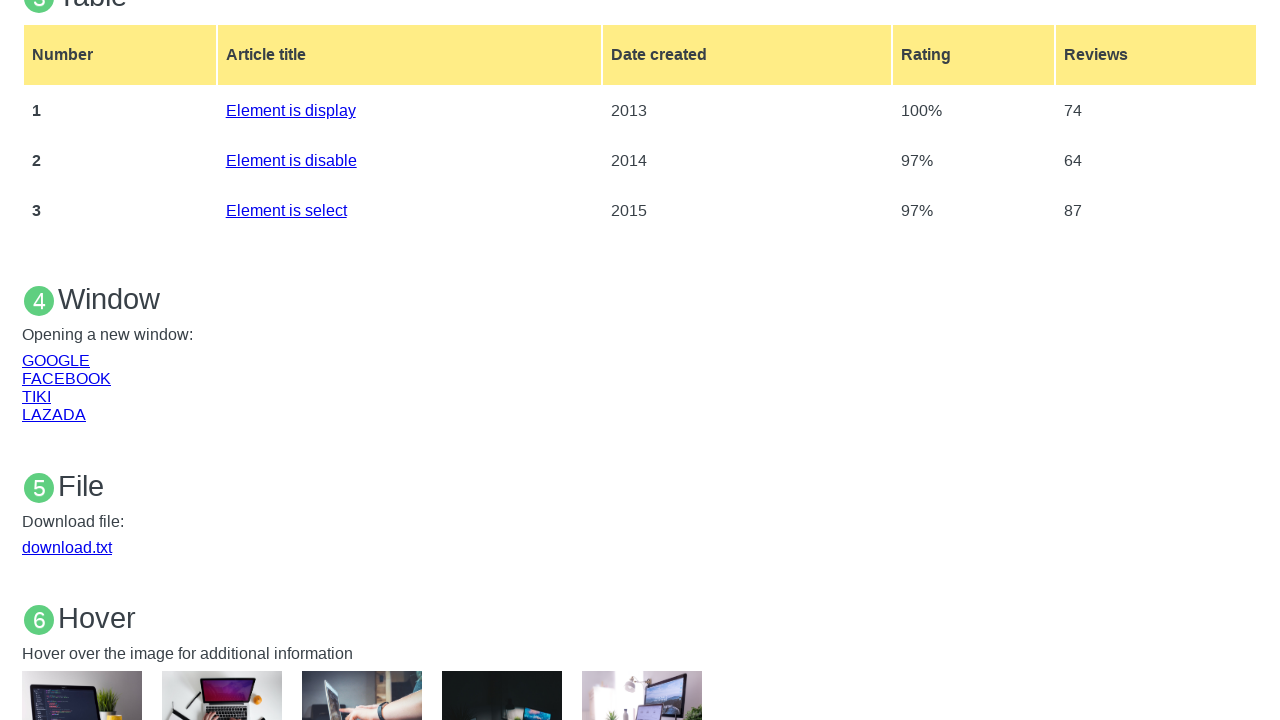

Clicked Lazada link to open new window/tab at (54, 414) on xpath=//a[text()='LAZADA']
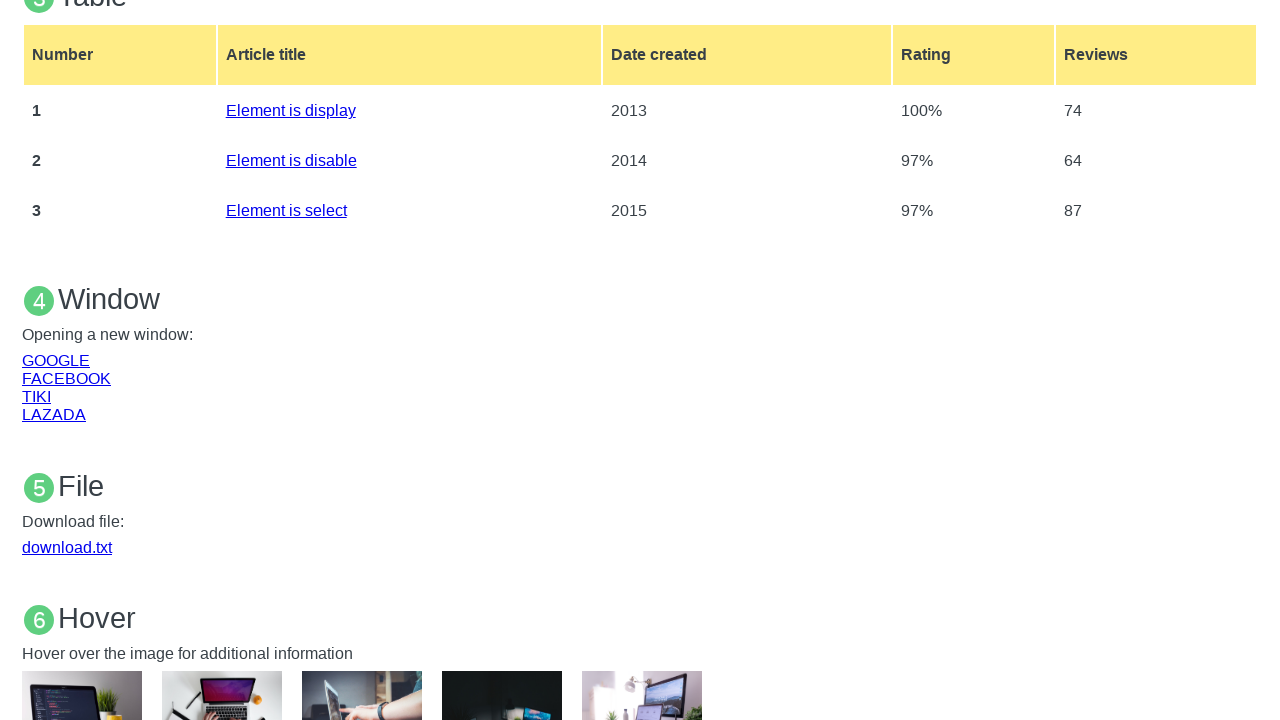

Waited 2 seconds for Lazada page to load
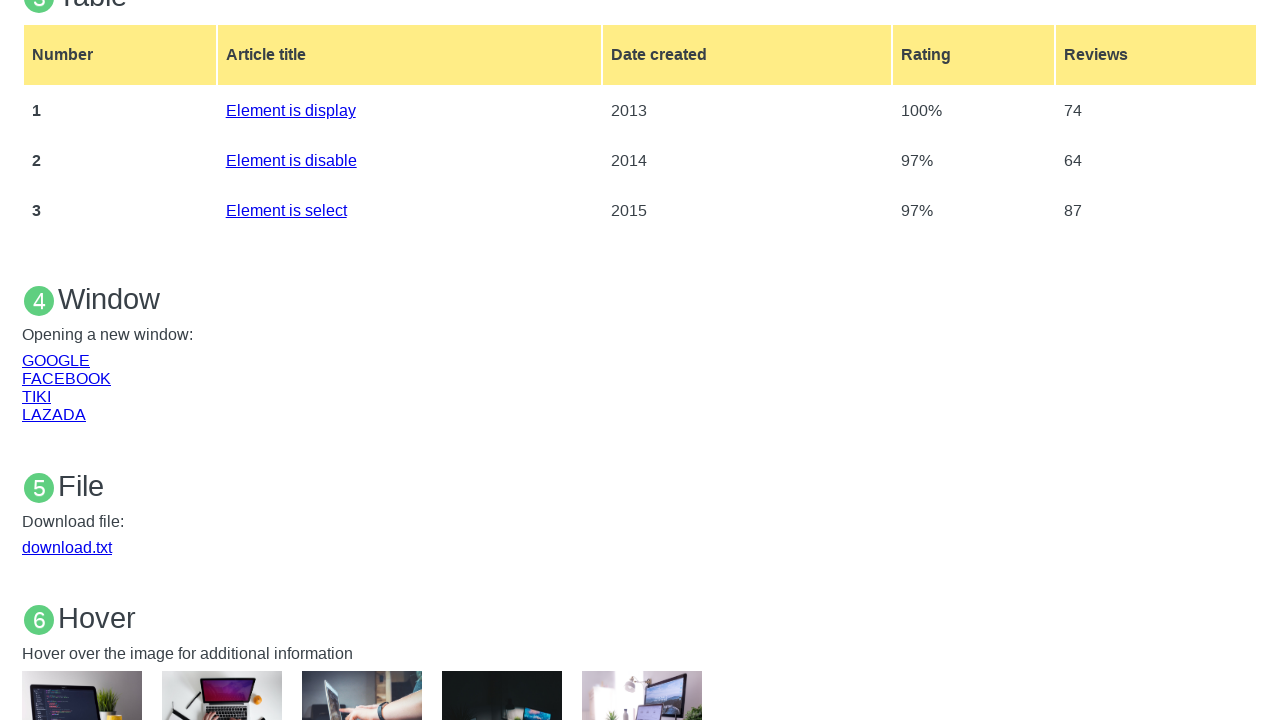

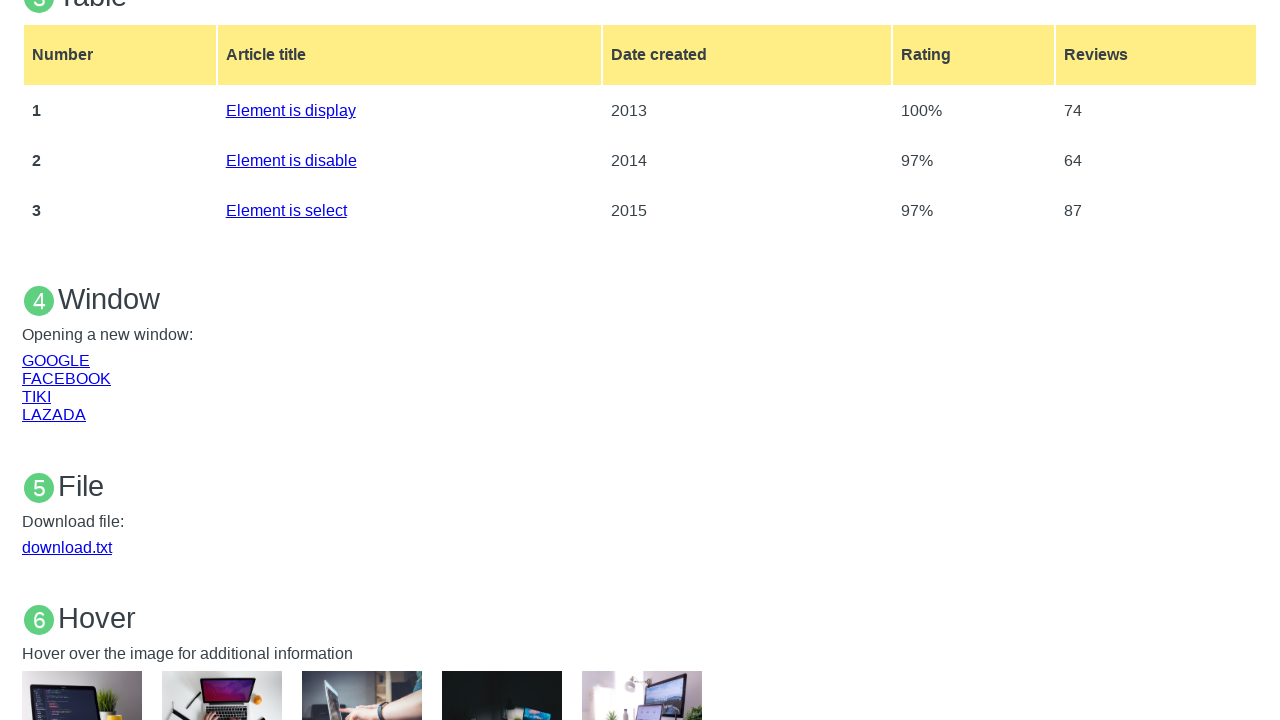